Opens a browser, maximizes the window, navigates to javabykiran.com, and retrieves the page title.

Starting URL: http://www.javabykiran.com/

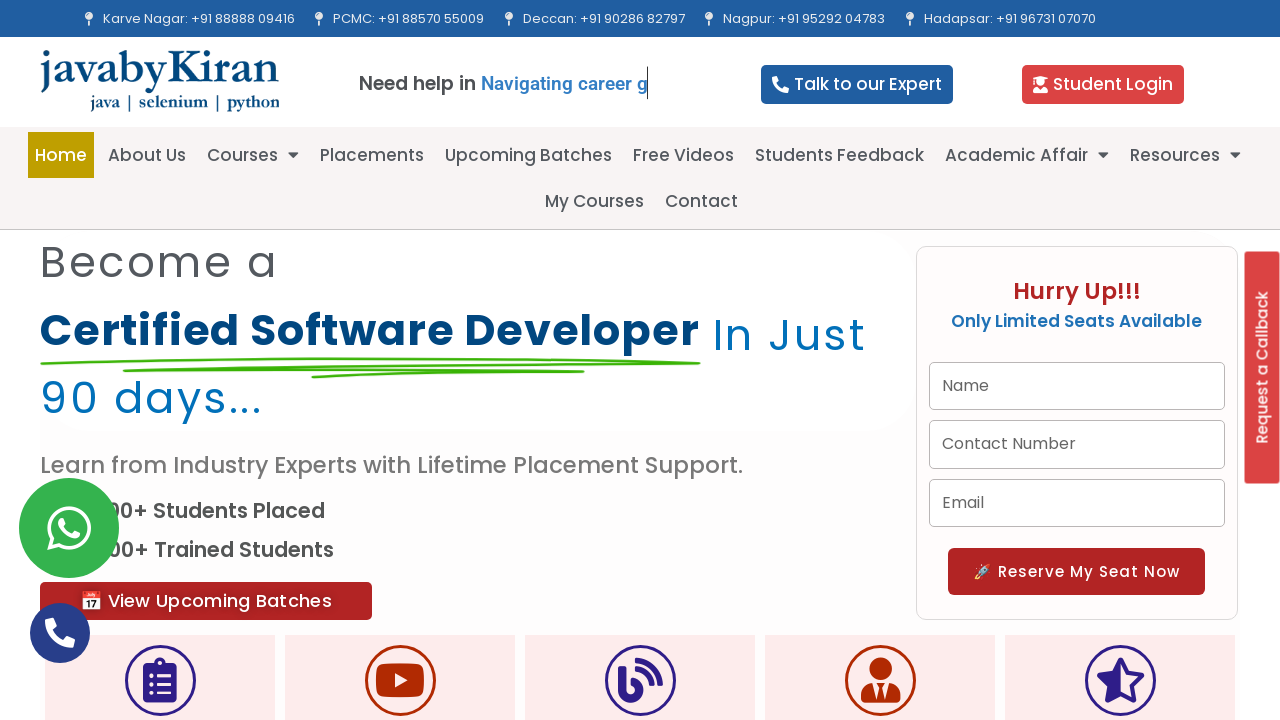

Retrieved page title from javabykiran.com
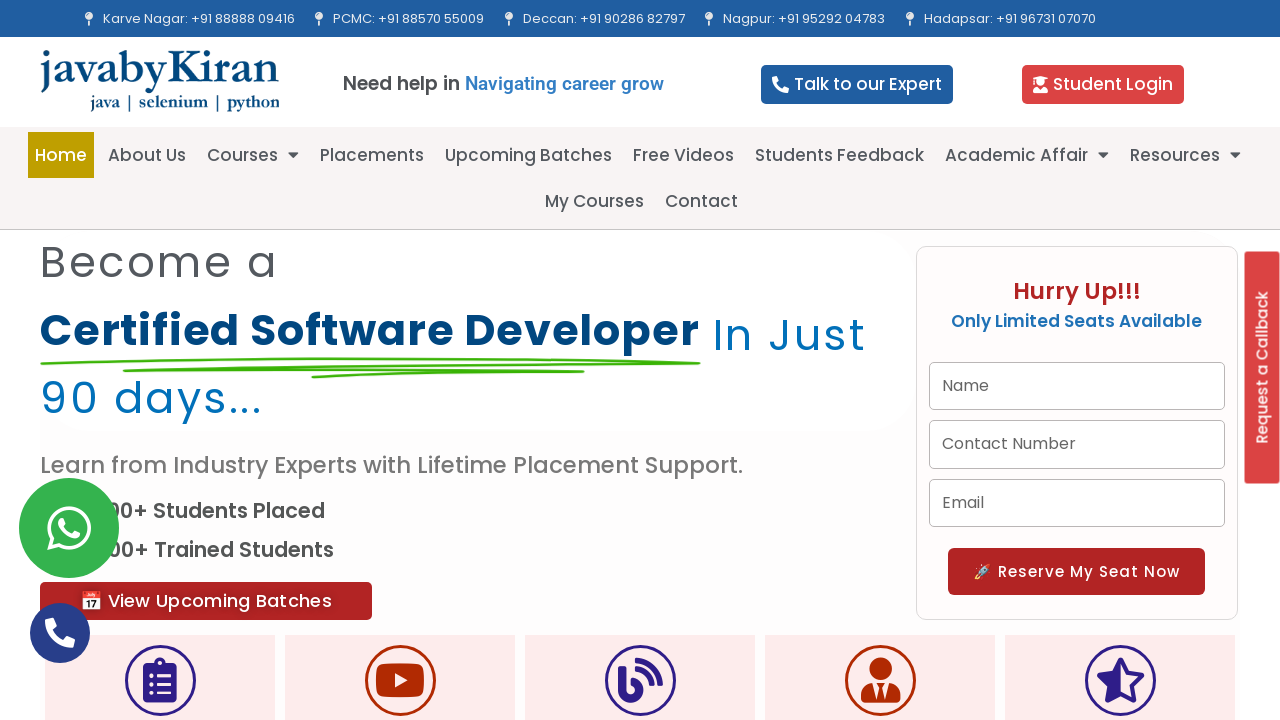

Page fully loaded - DOM content loaded
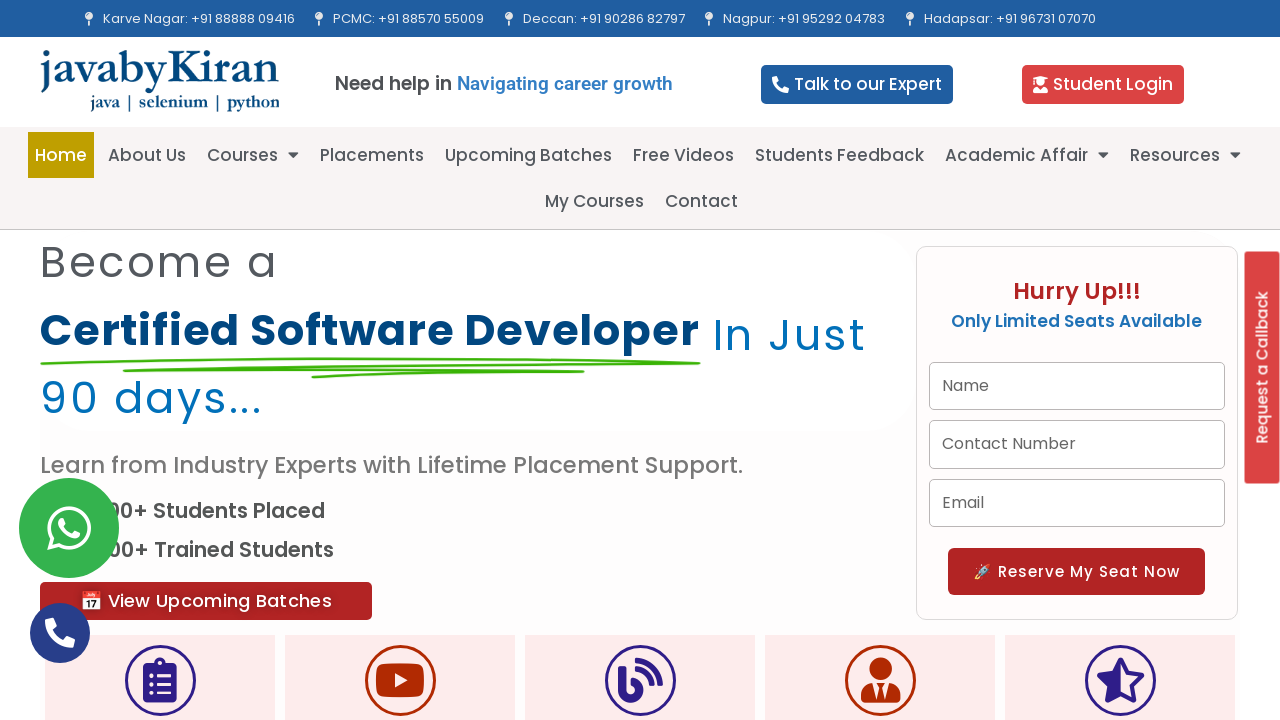

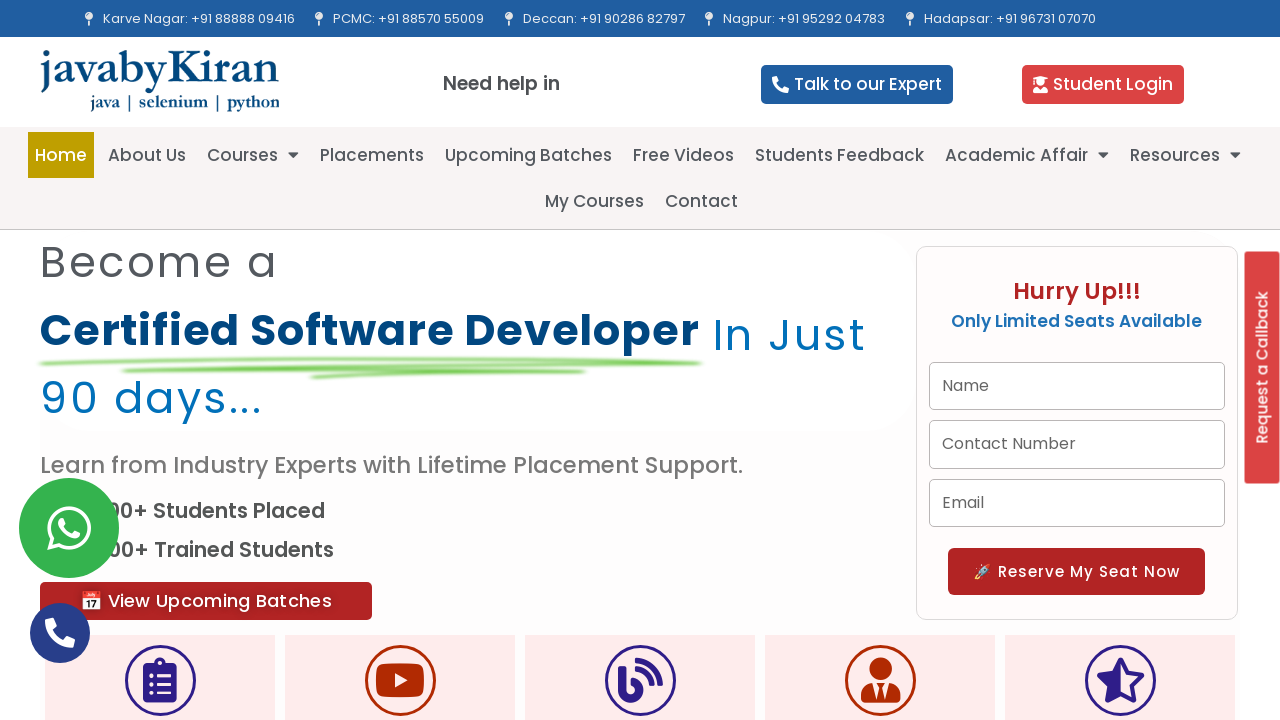